Tests dynamic content loading by clicking a start button and waiting for hidden content to become visible

Starting URL: http://the-internet.herokuapp.com/dynamic_loading/1

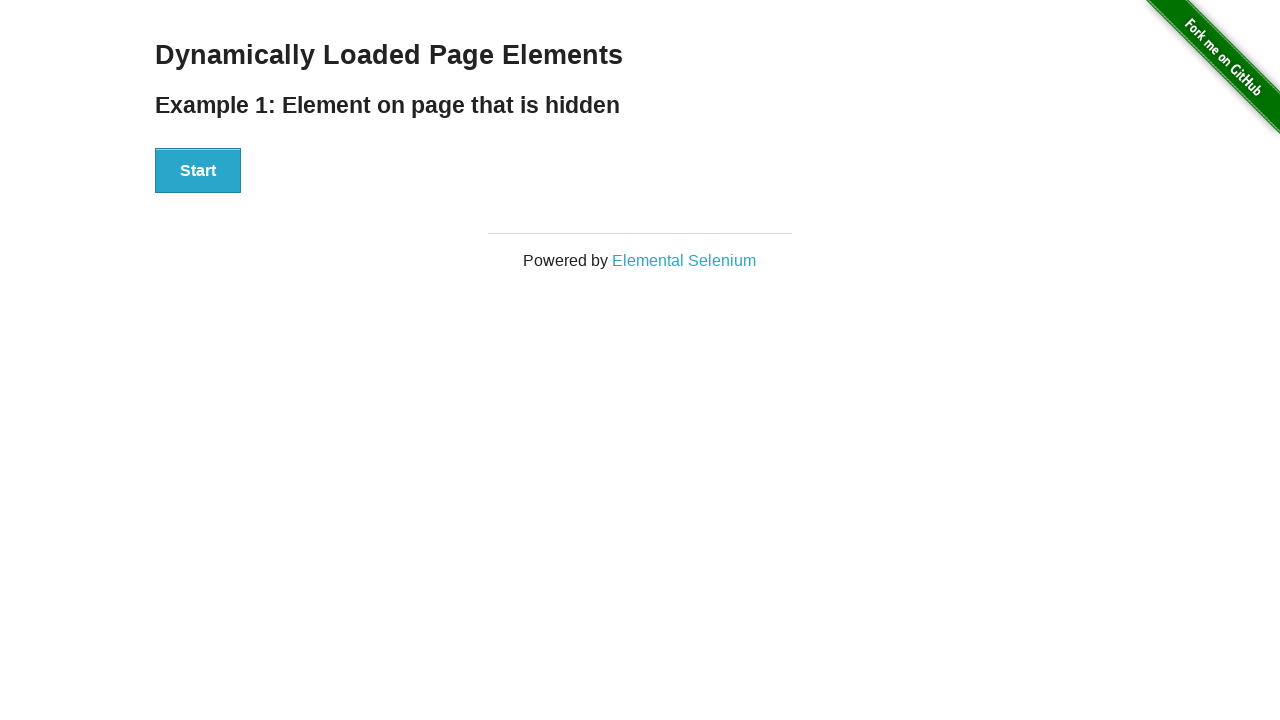

Clicked start button to trigger dynamic content loading at (198, 171) on #start > button
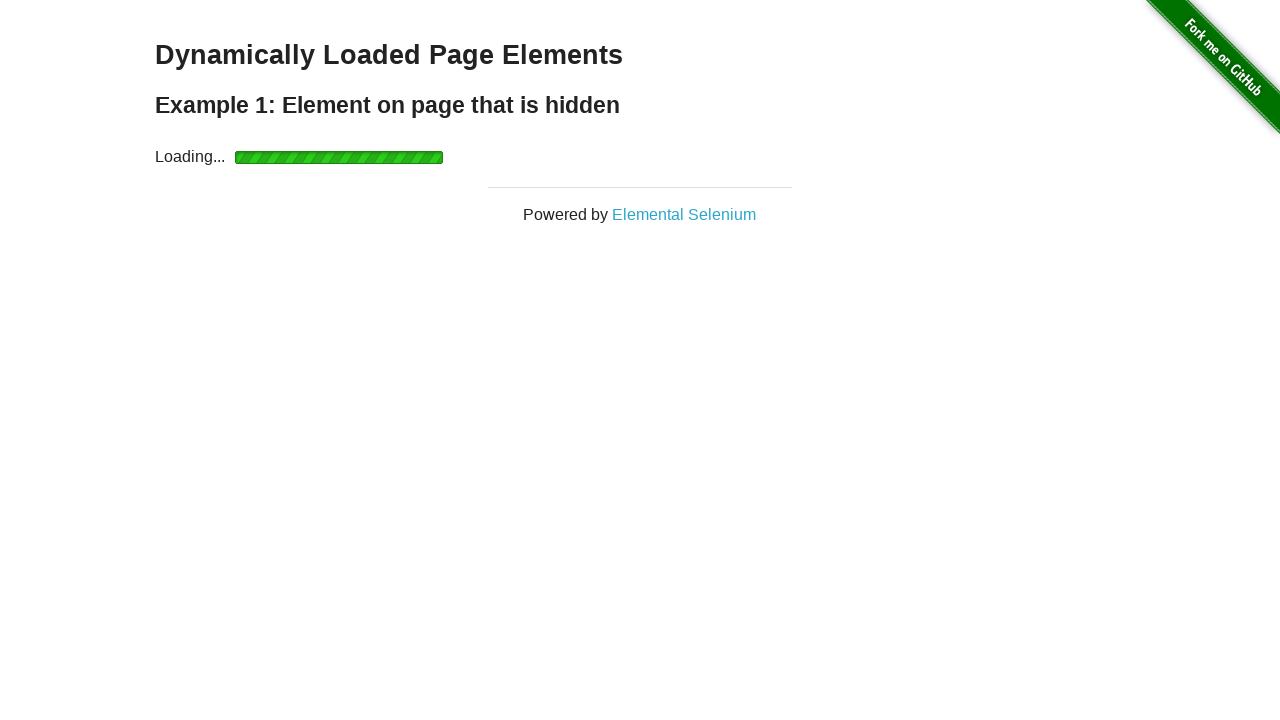

Hidden content became visible after waiting
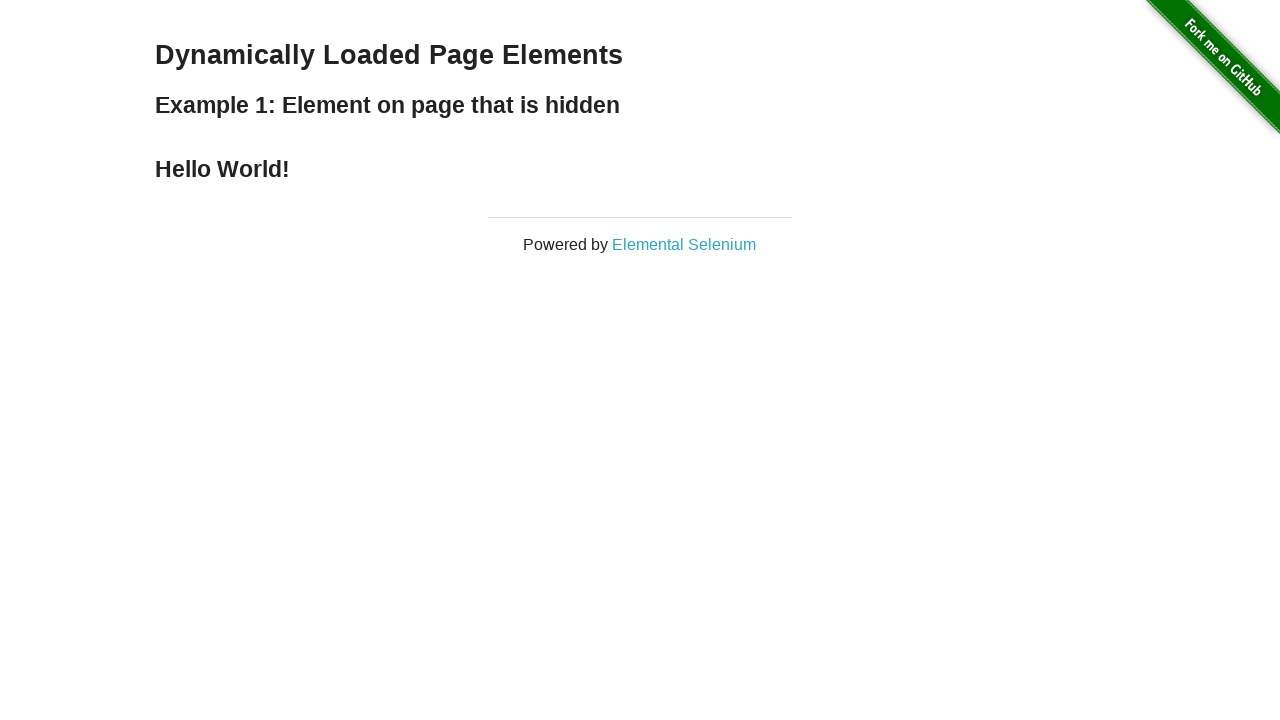

Retrieved text from visible element: 
    Hello World!
  
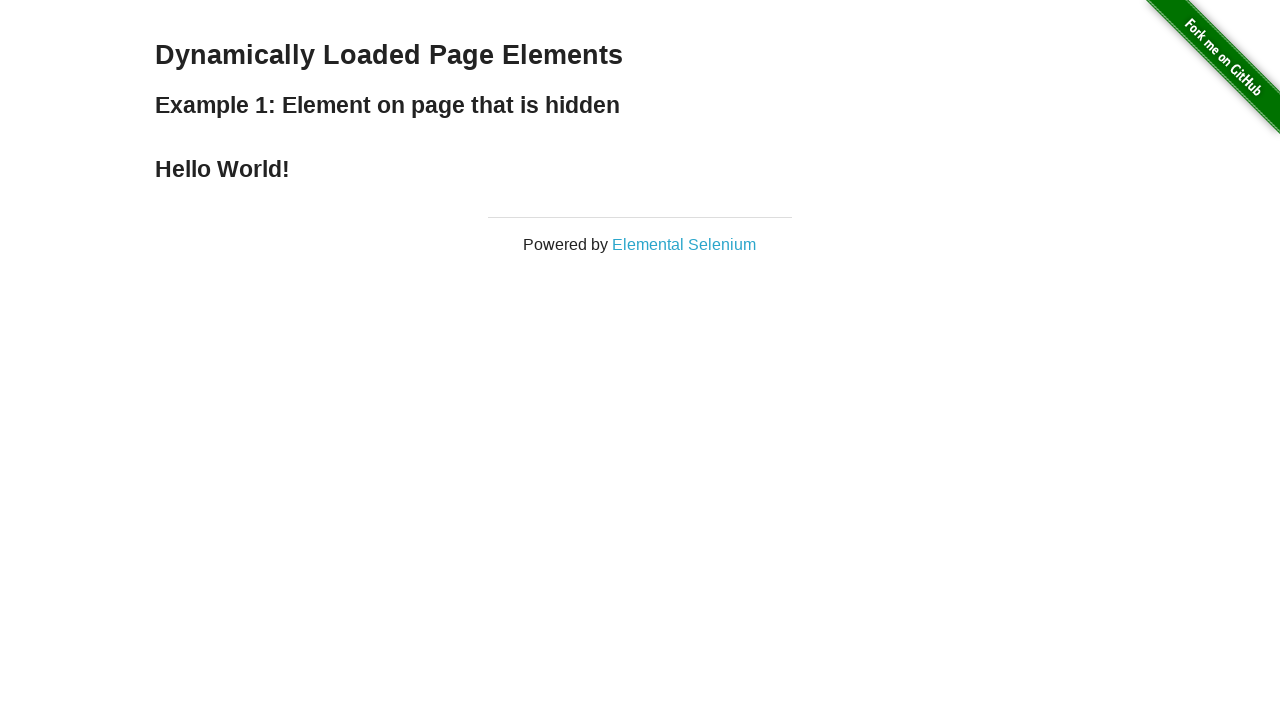

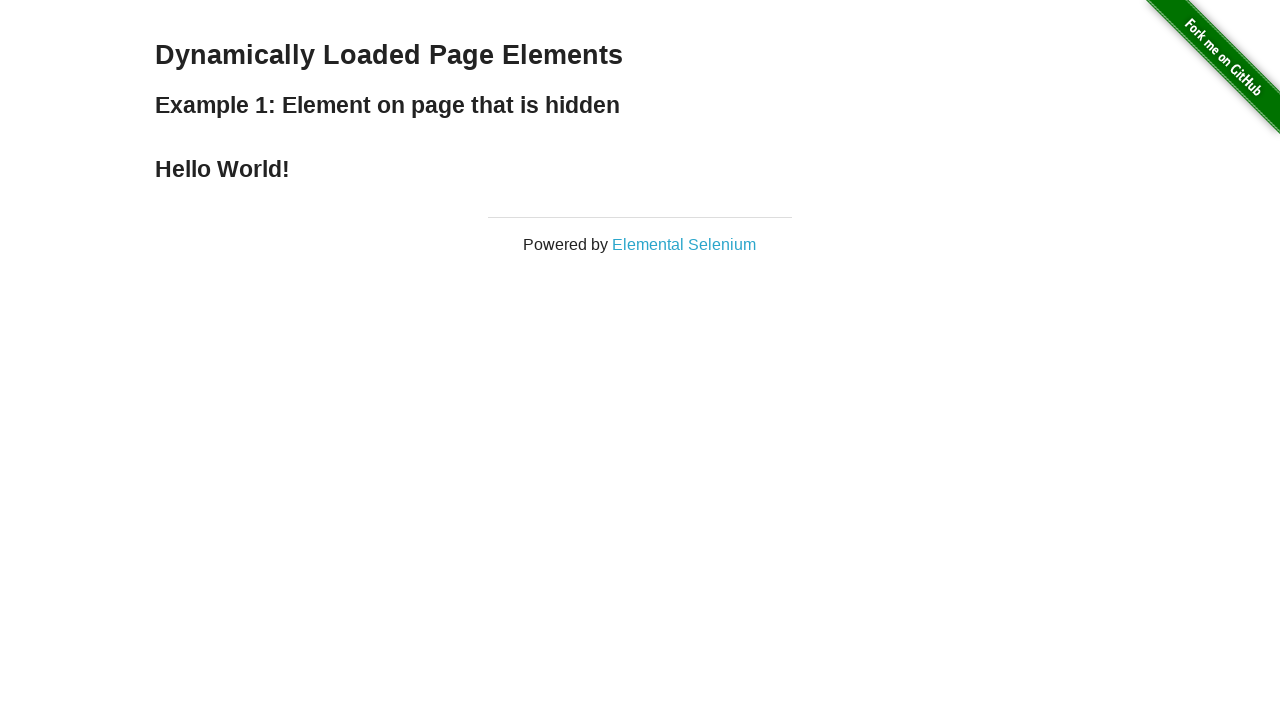